Tests JavaScript prompt alert functionality by switching to an iframe, clicking a button to trigger a prompt, entering text, and verifying the result is displayed

Starting URL: https://www.w3schools.com/js/tryit.asp?filename=tryjs_prompt

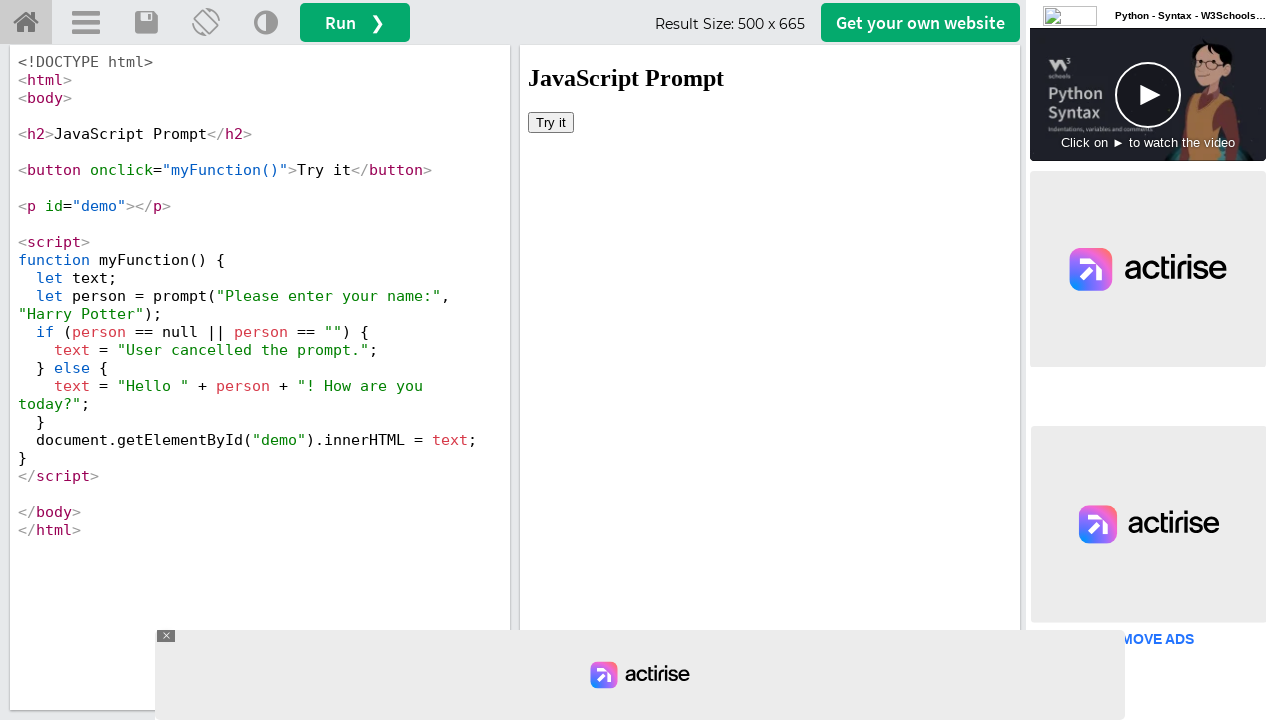

Located iframe #iframeResult containing the example
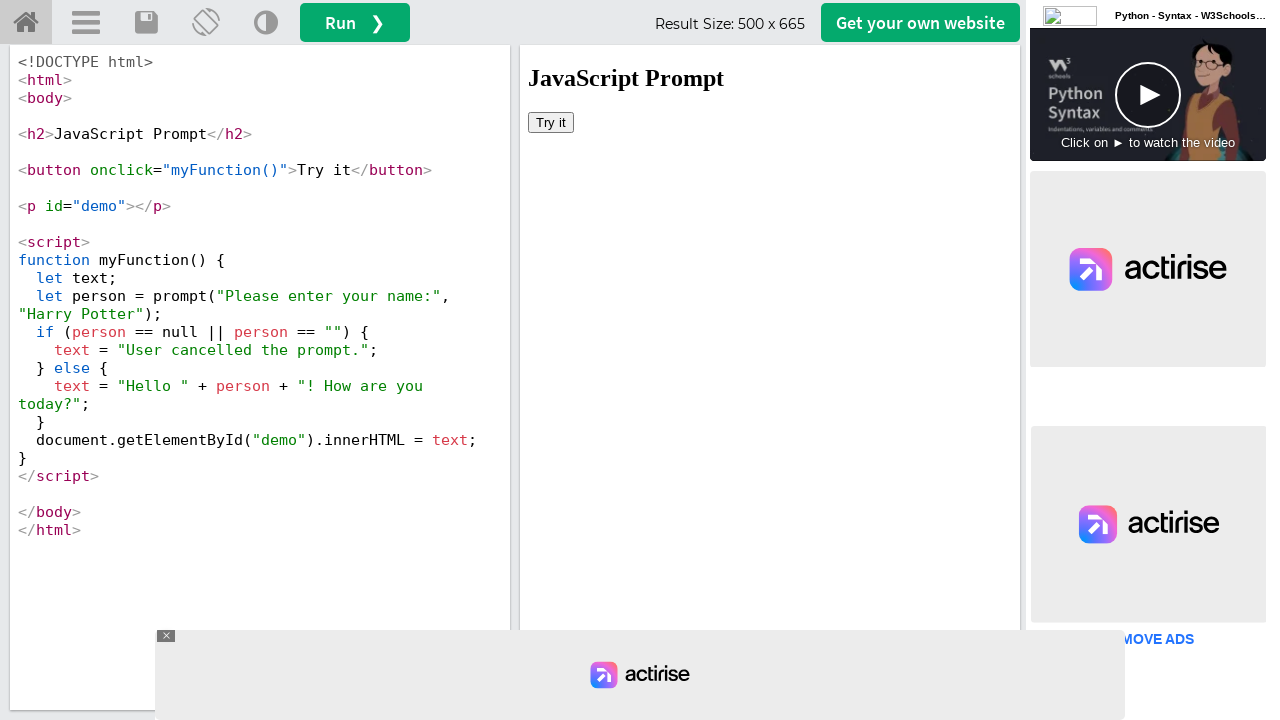

Clicked 'Try it' button to trigger prompt at (551, 122) on #iframeResult >> internal:control=enter-frame >> xpath=//button[text()='Try it']
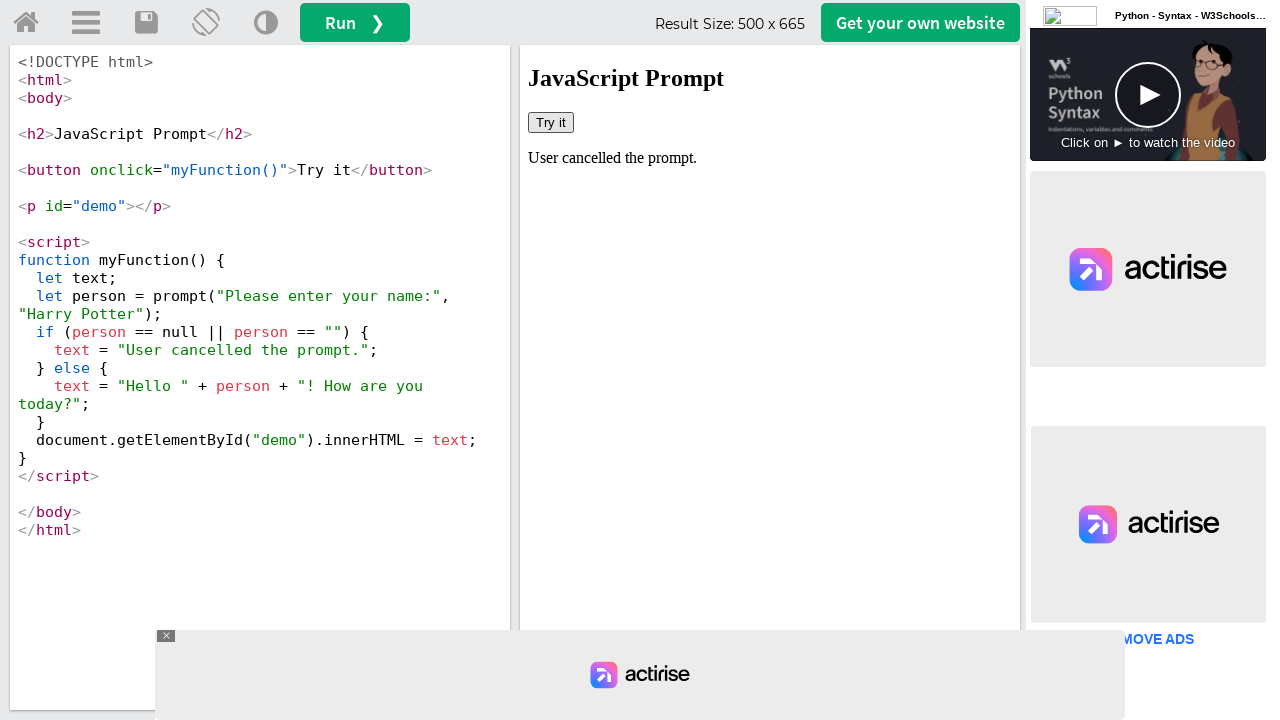

Set up dialog handler to accept prompt with text 'Marcus'
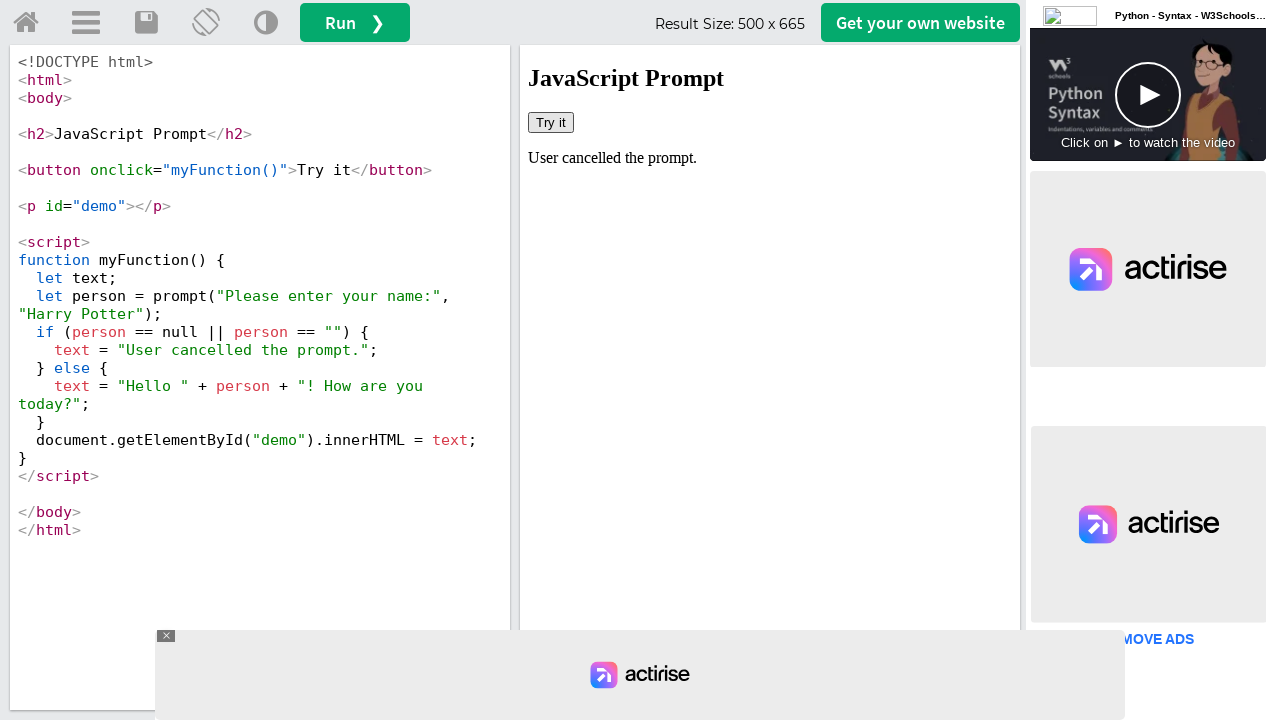

Clicked 'Try it' button again to trigger dialog with handler ready at (551, 122) on #iframeResult >> internal:control=enter-frame >> xpath=//button[text()='Try it']
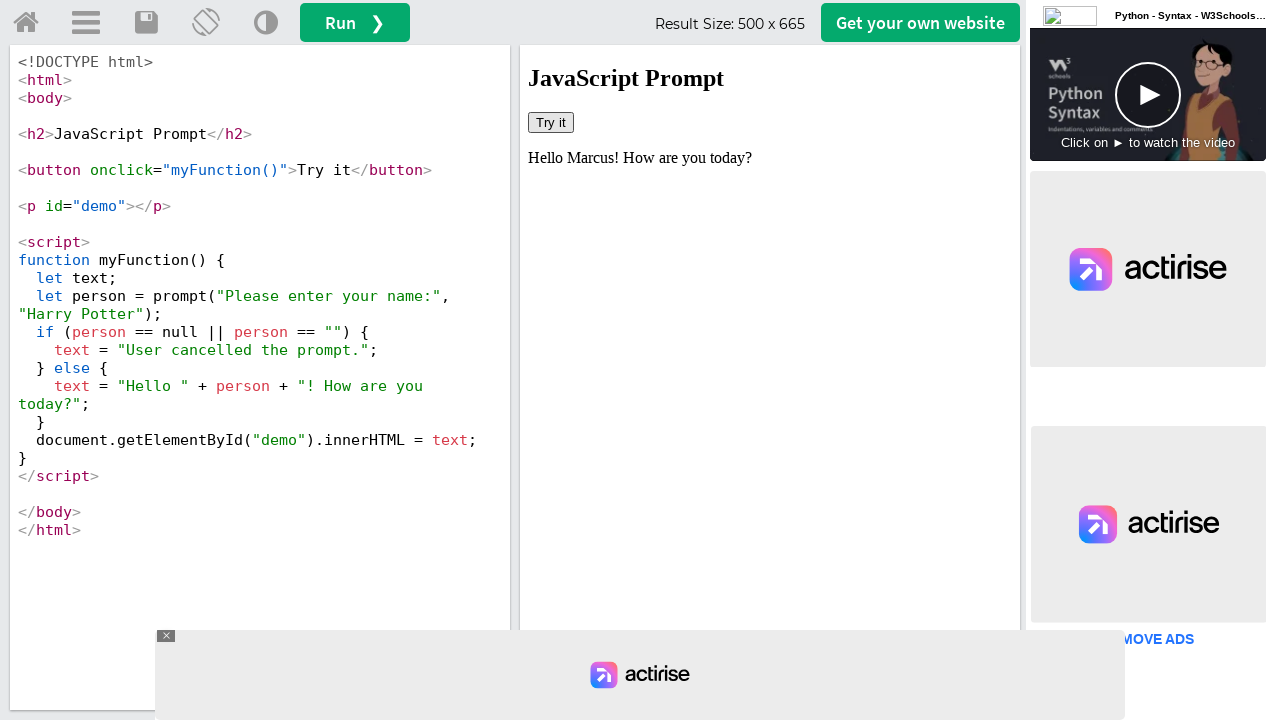

Verified result text appeared in #demo element
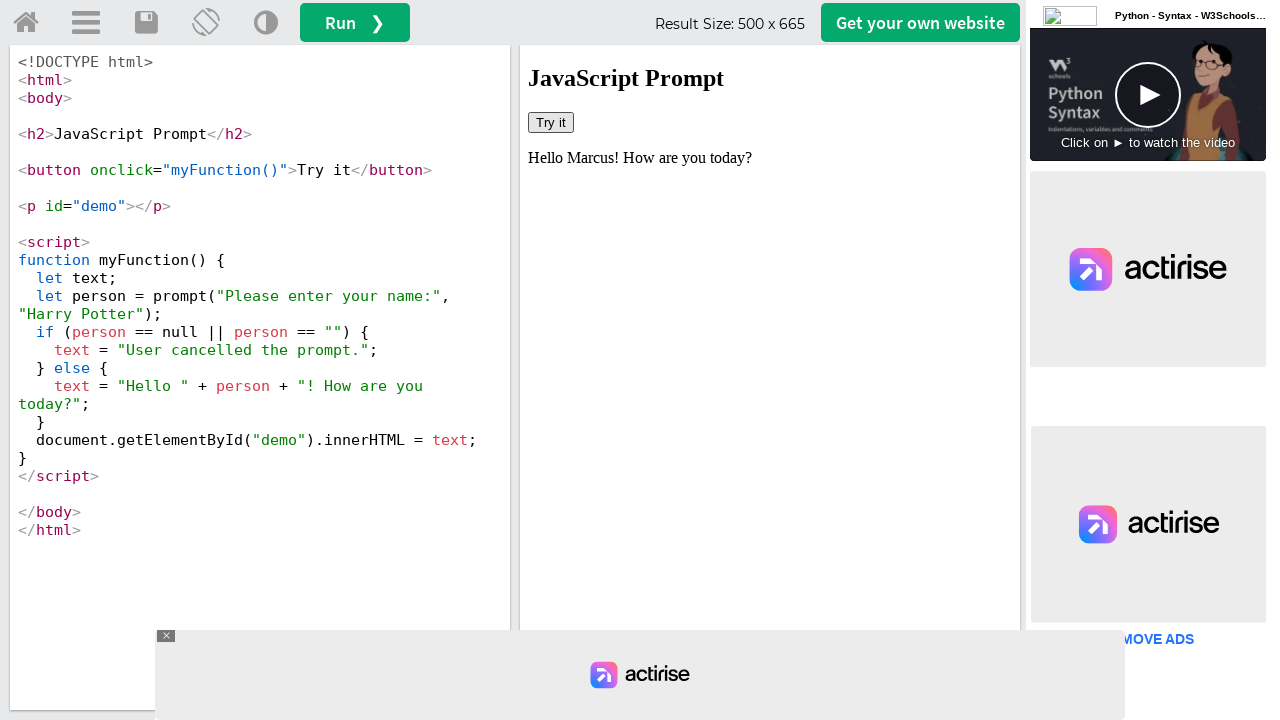

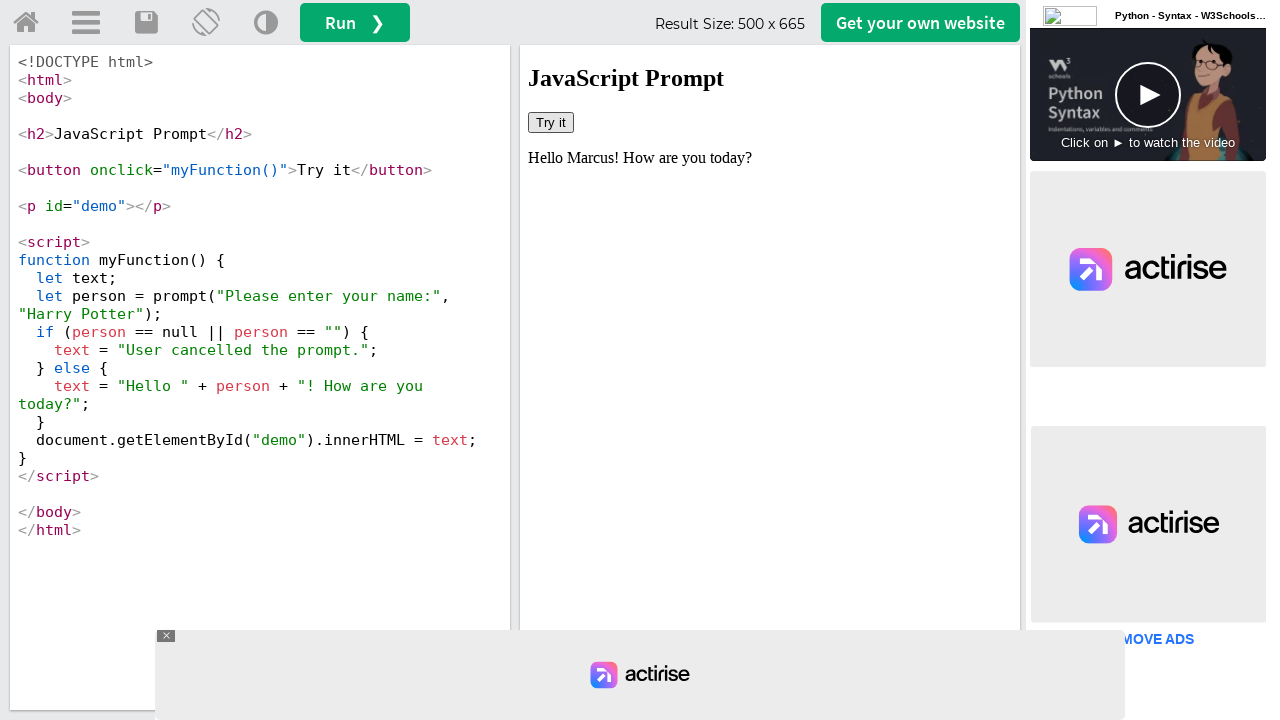